Verifies that the date displayed on the N12 news website matches the current date.

Starting URL: https://www.n12.co.il/

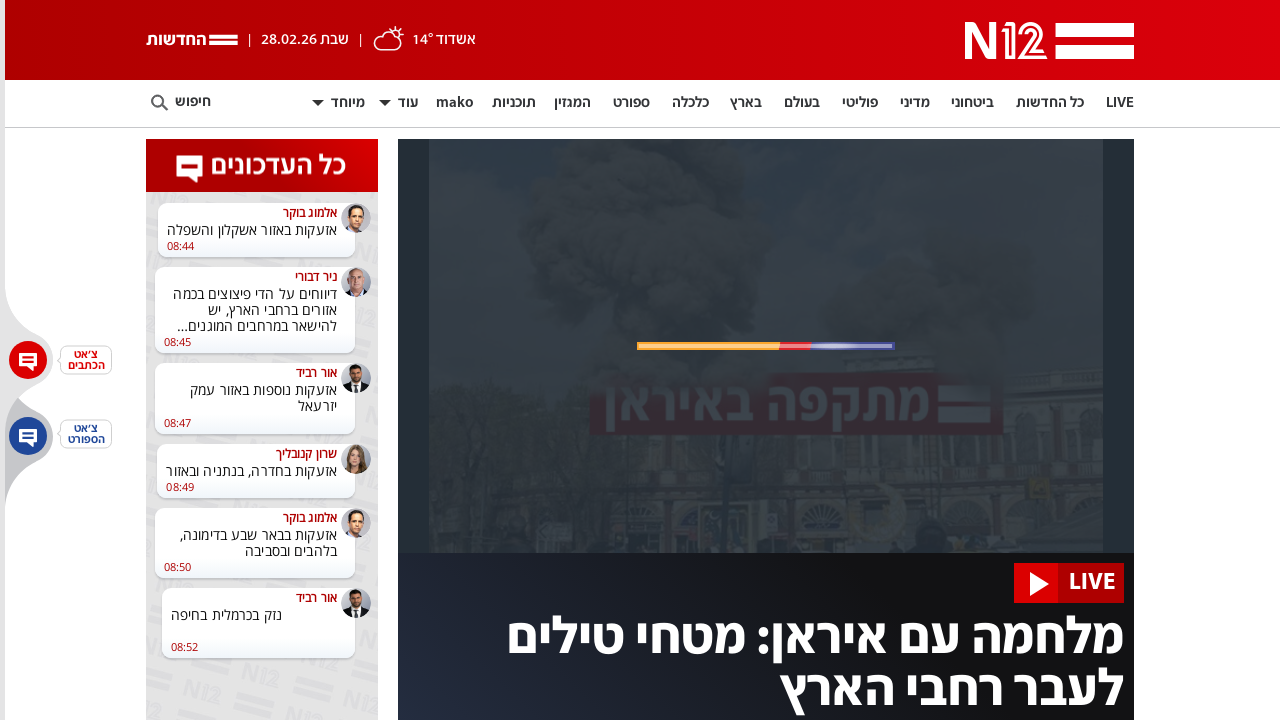

Waited for date element (span.date) to be present in DOM
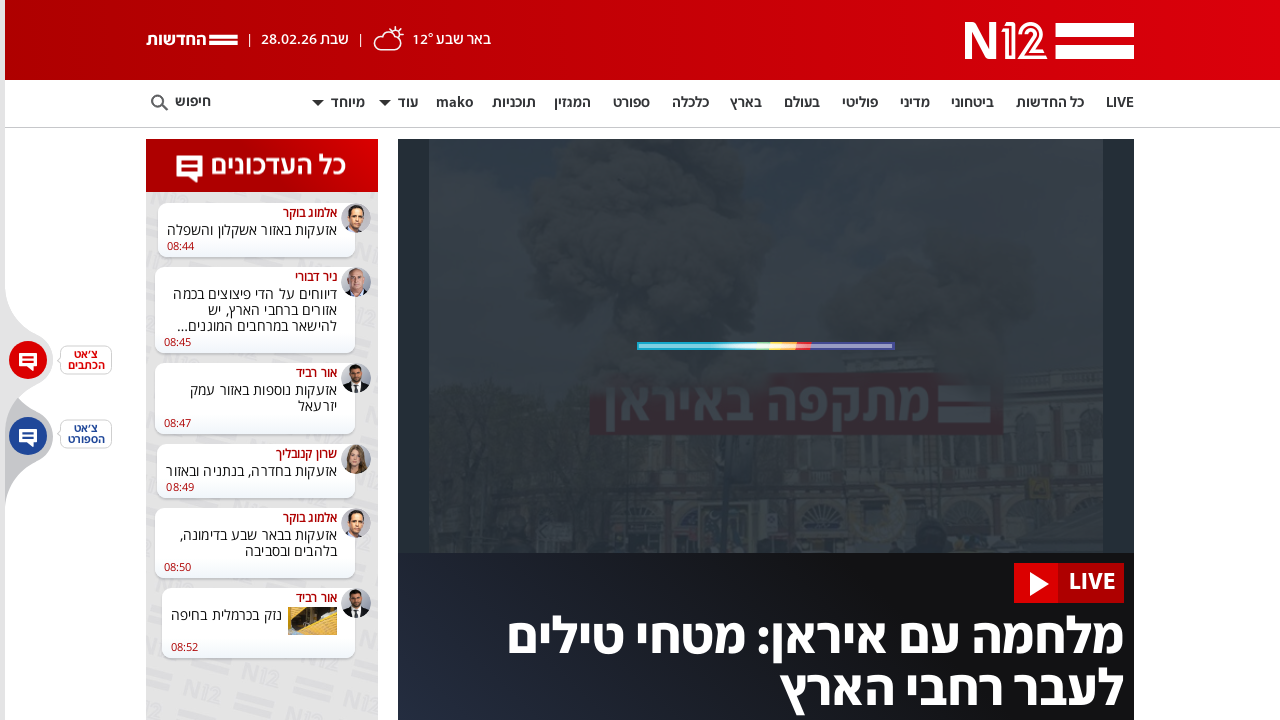

Located the date element
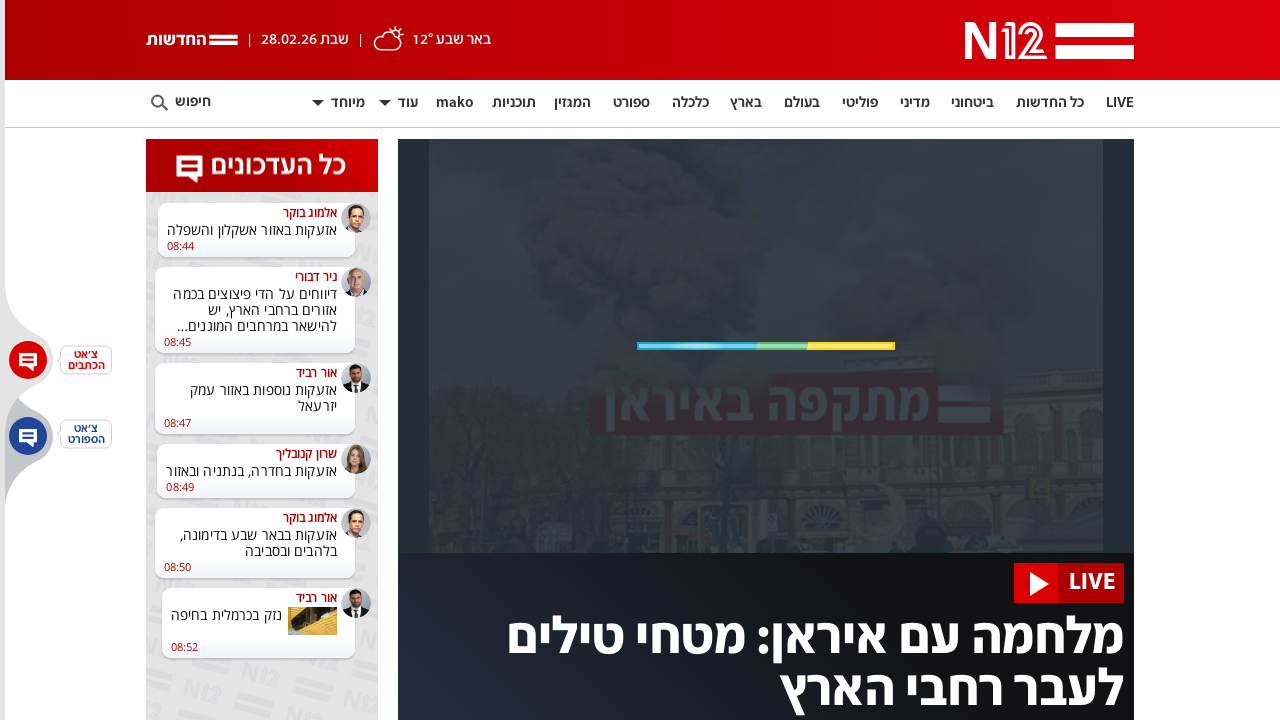

Verified date element is visible on the N12 news website
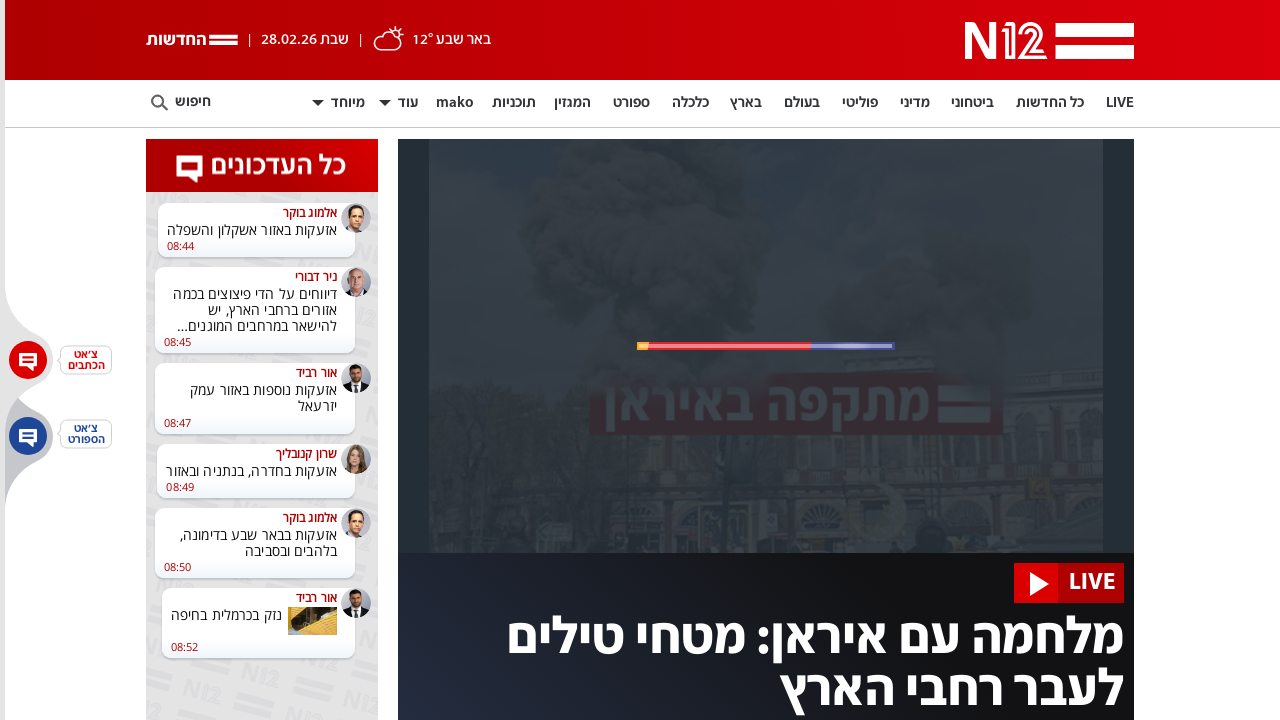

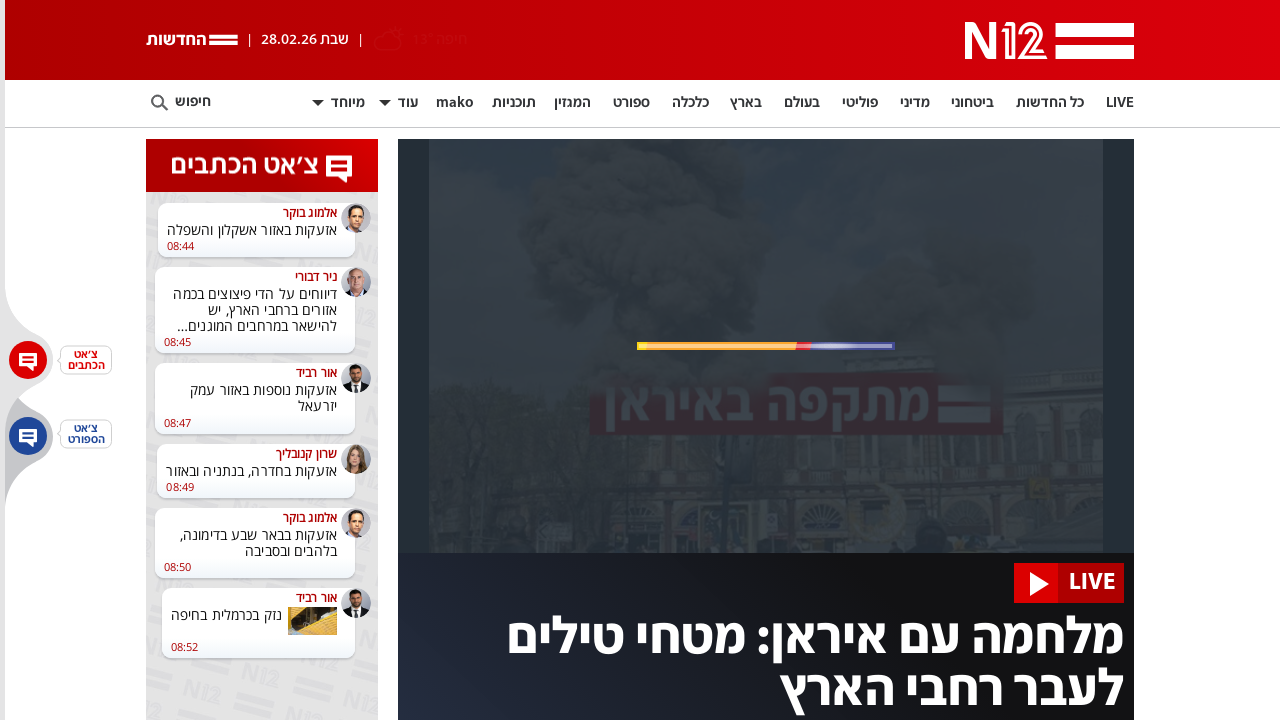